Tests alert handling by navigating to alerts section, clicking a button that triggers a delayed alert, and verifying the alert text

Starting URL: https://demoqa.com/browser-windows

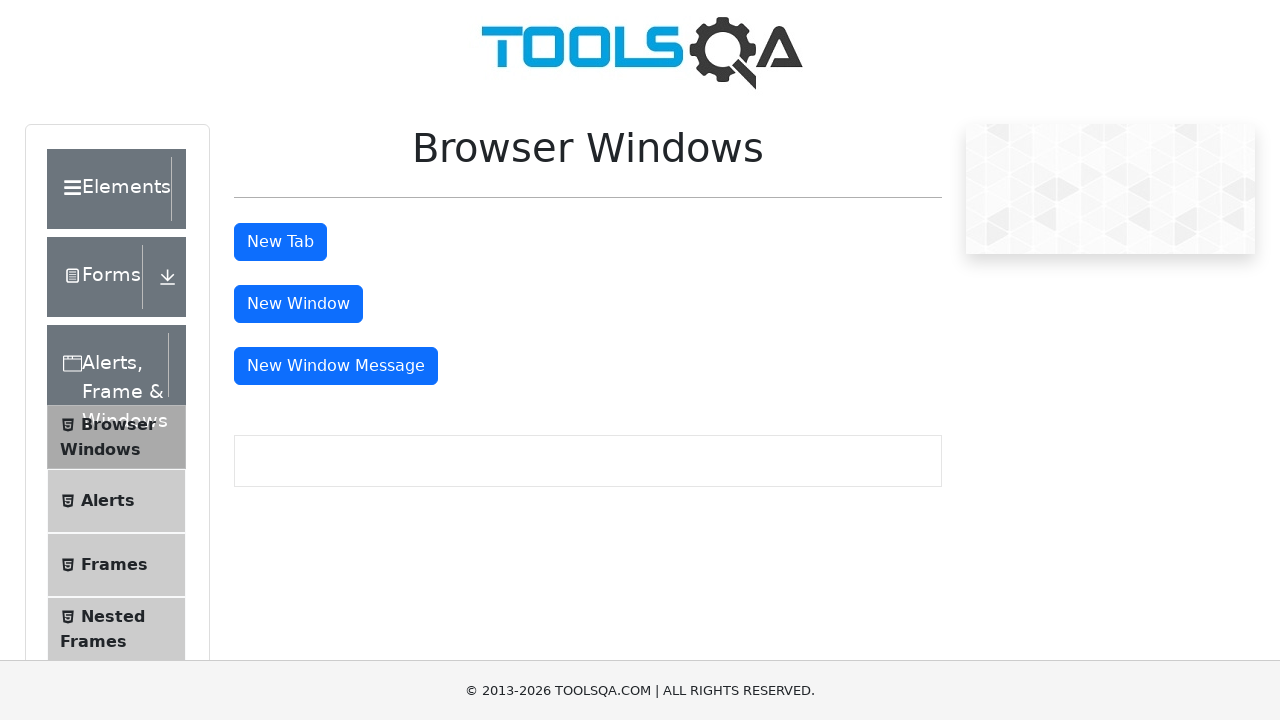

Scrolled down to make alerts link visible
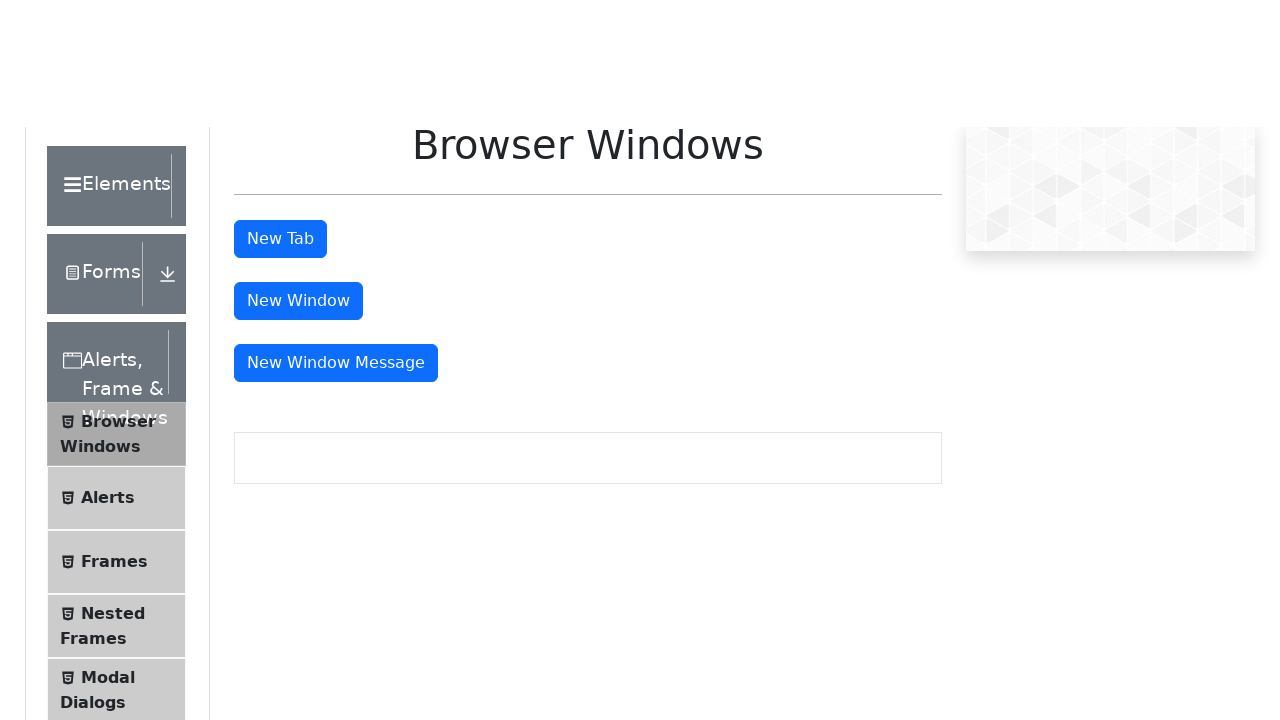

Alerts link became visible
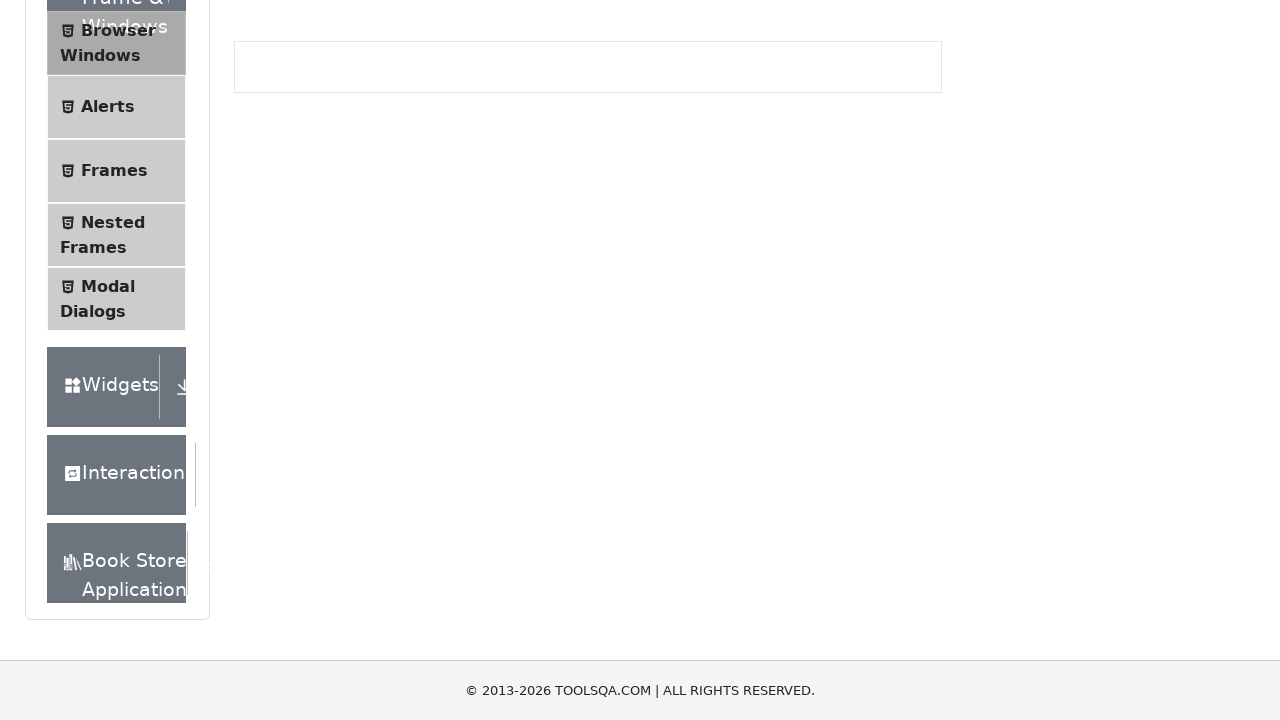

Clicked on Alerts link to navigate to alerts section at (108, 107) on xpath=//span[.='Alerts']
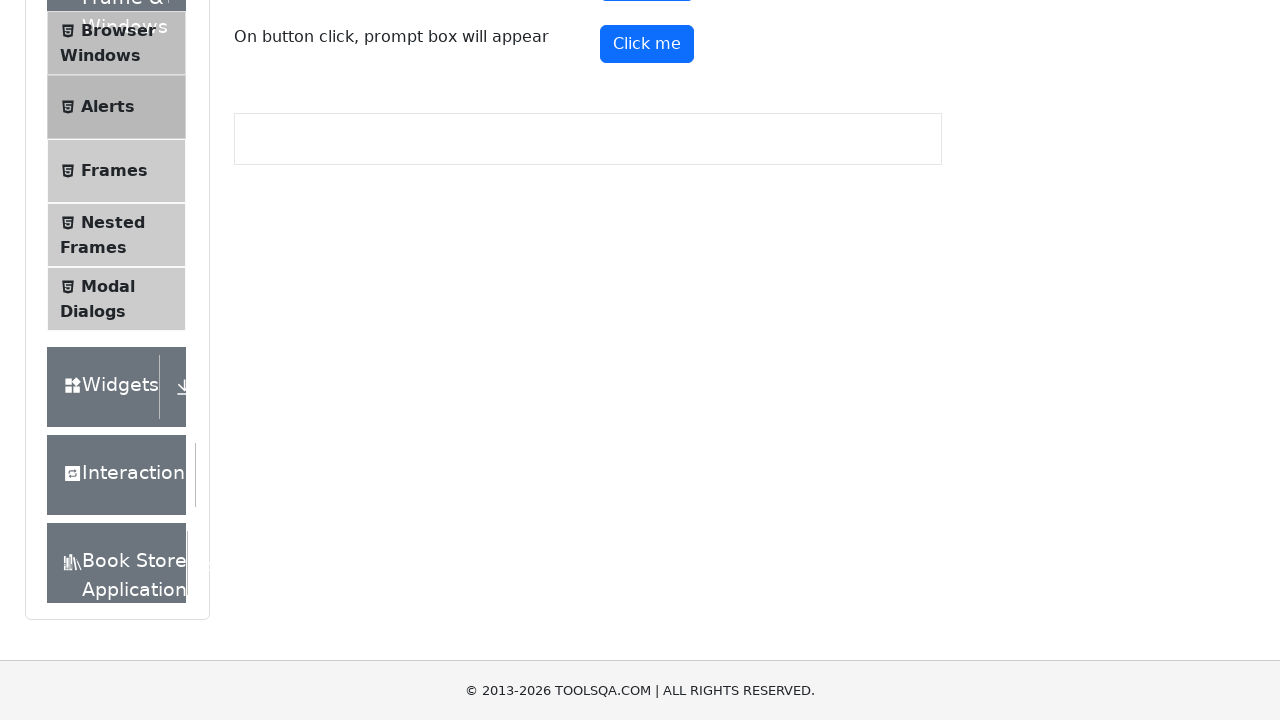

Clicked button that triggers delayed alert at (647, 304) on xpath=//button[@id='timerAlertButton']
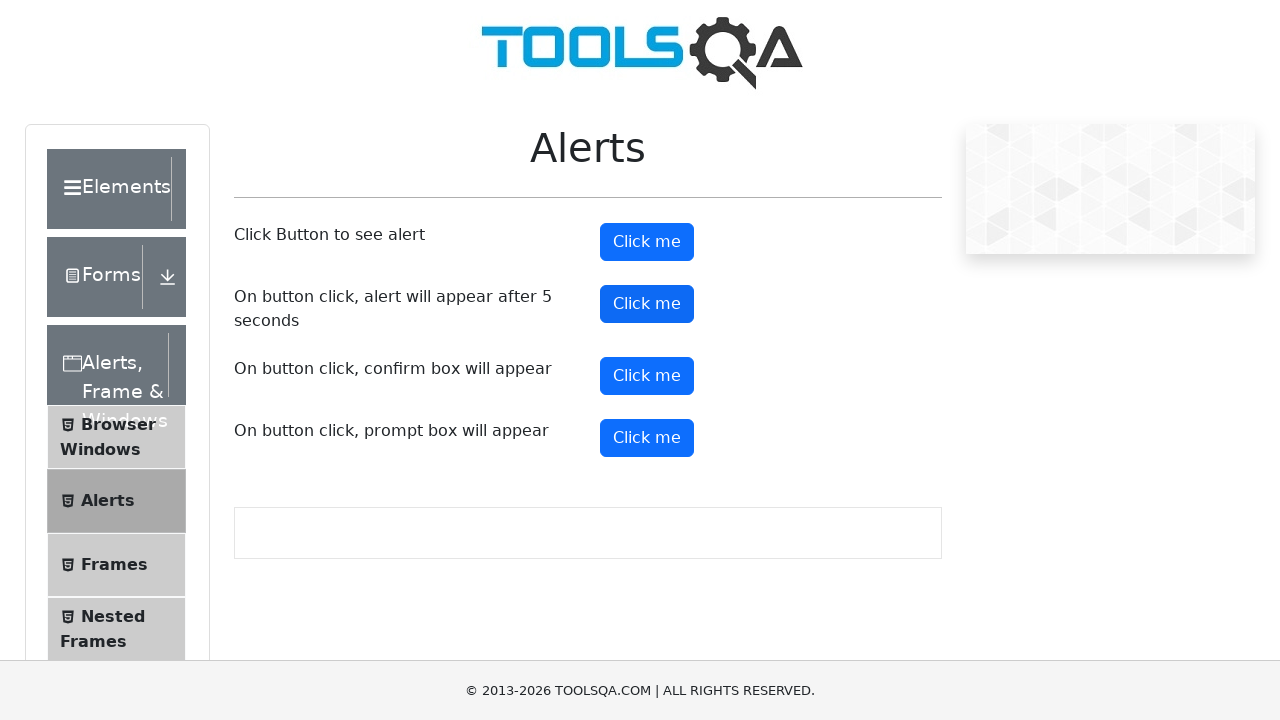

Waited 5.5 seconds for delayed alert to appear
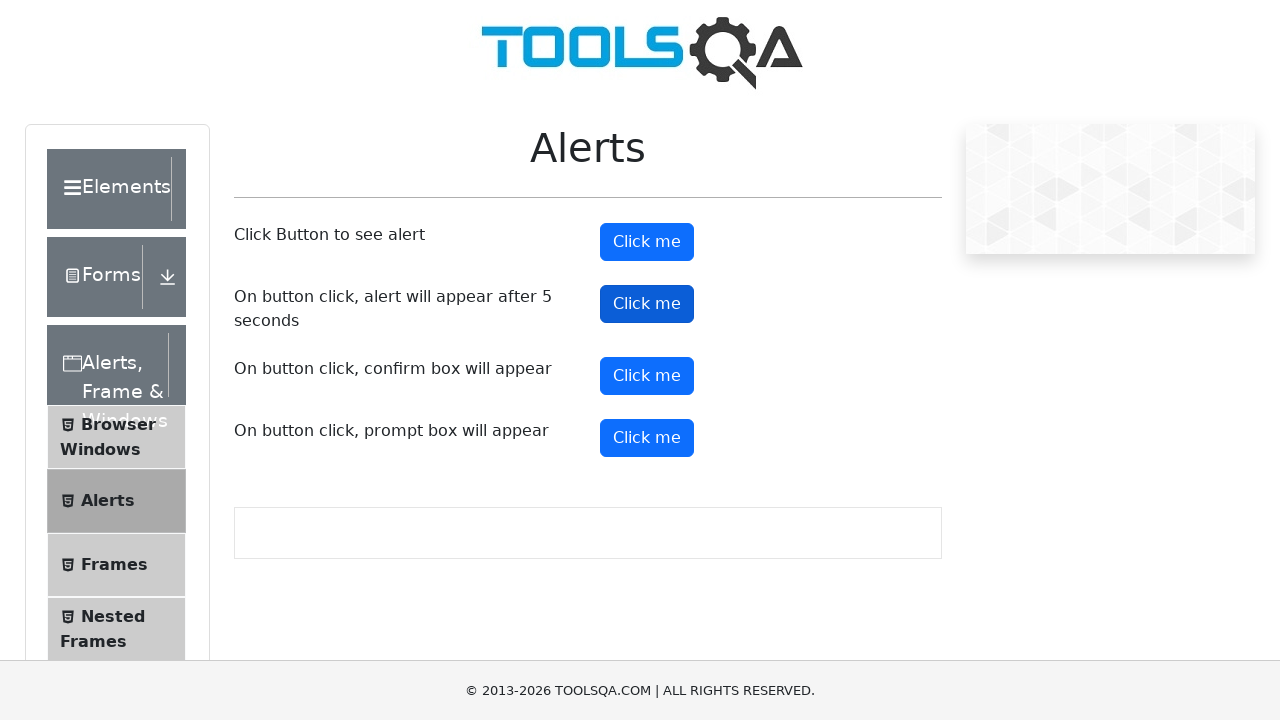

Set up dialog handler to accept alerts
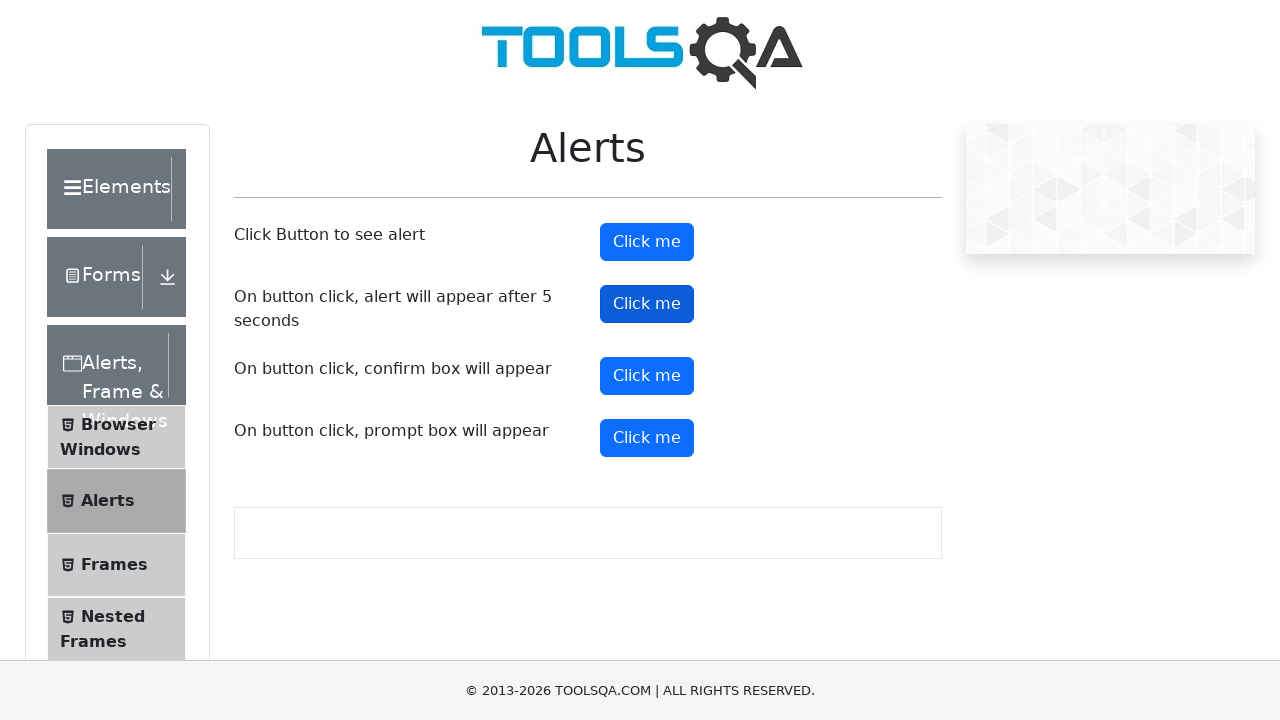

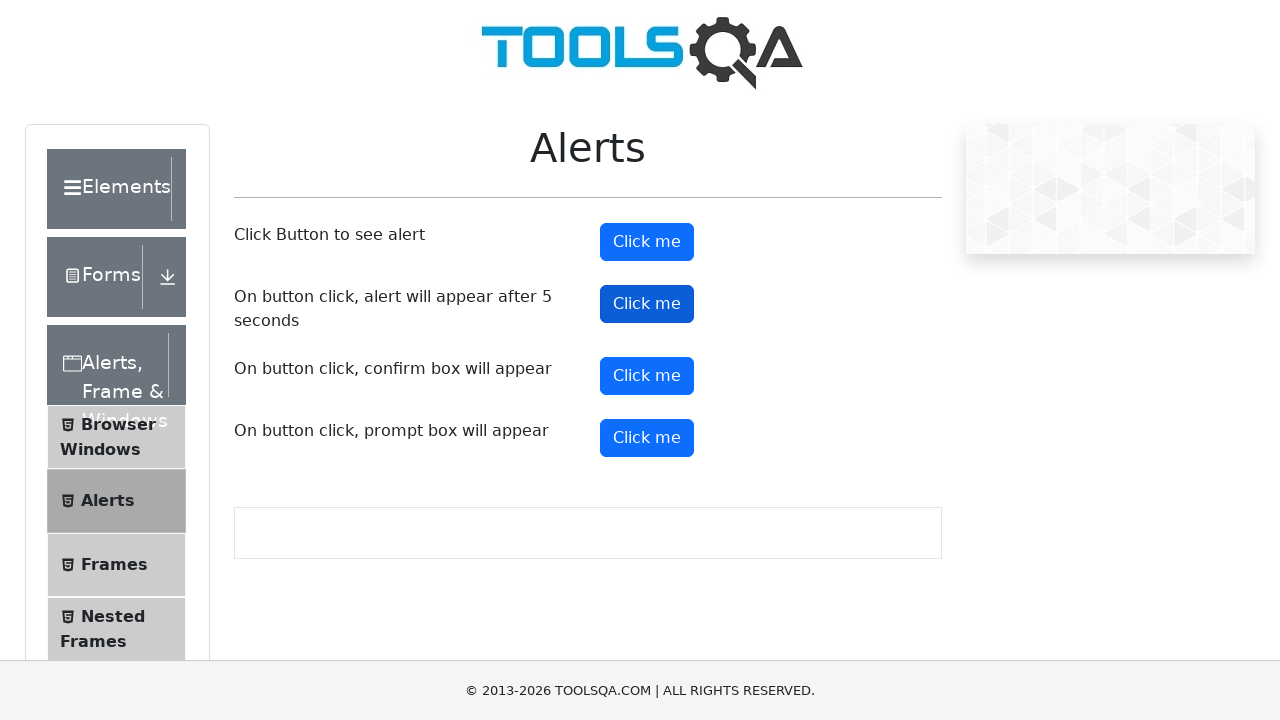